Tests injecting jQuery and jQuery Growl library into a page via JavaScript execution, then displays a notification message using the Growl plugin.

Starting URL: http://the-internet.herokuapp.com

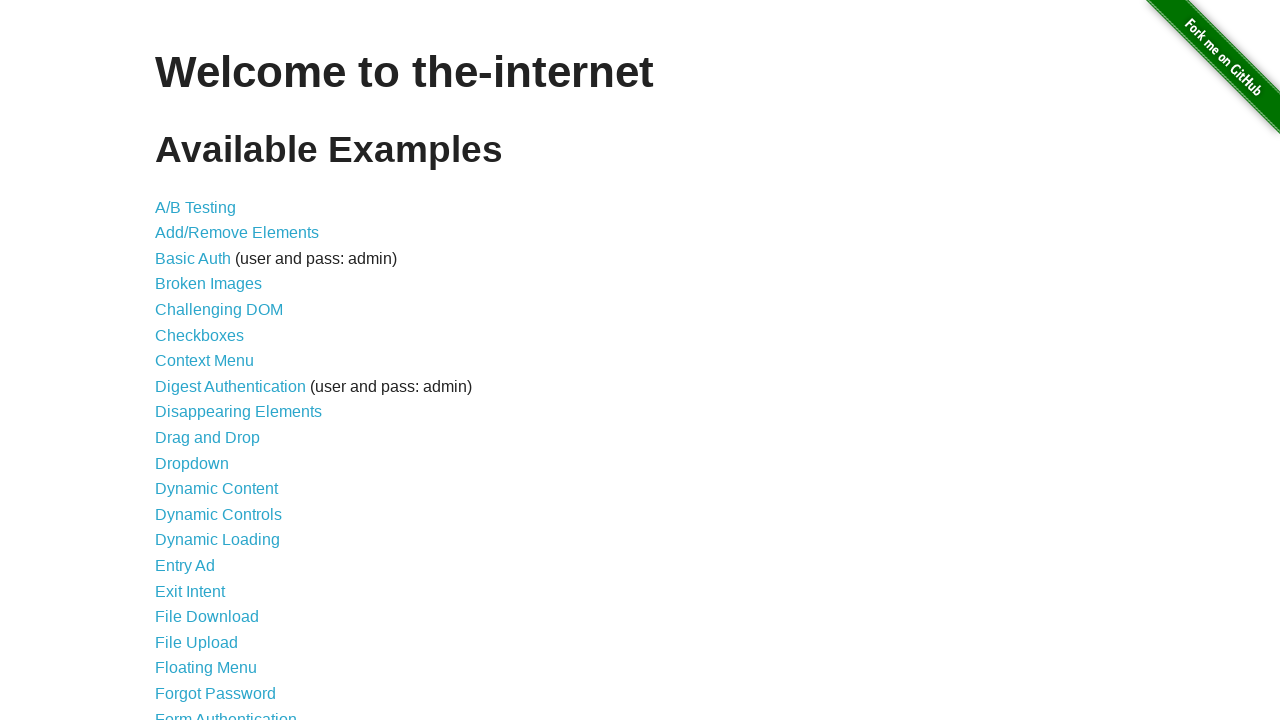

Injected jQuery library into page if not already present
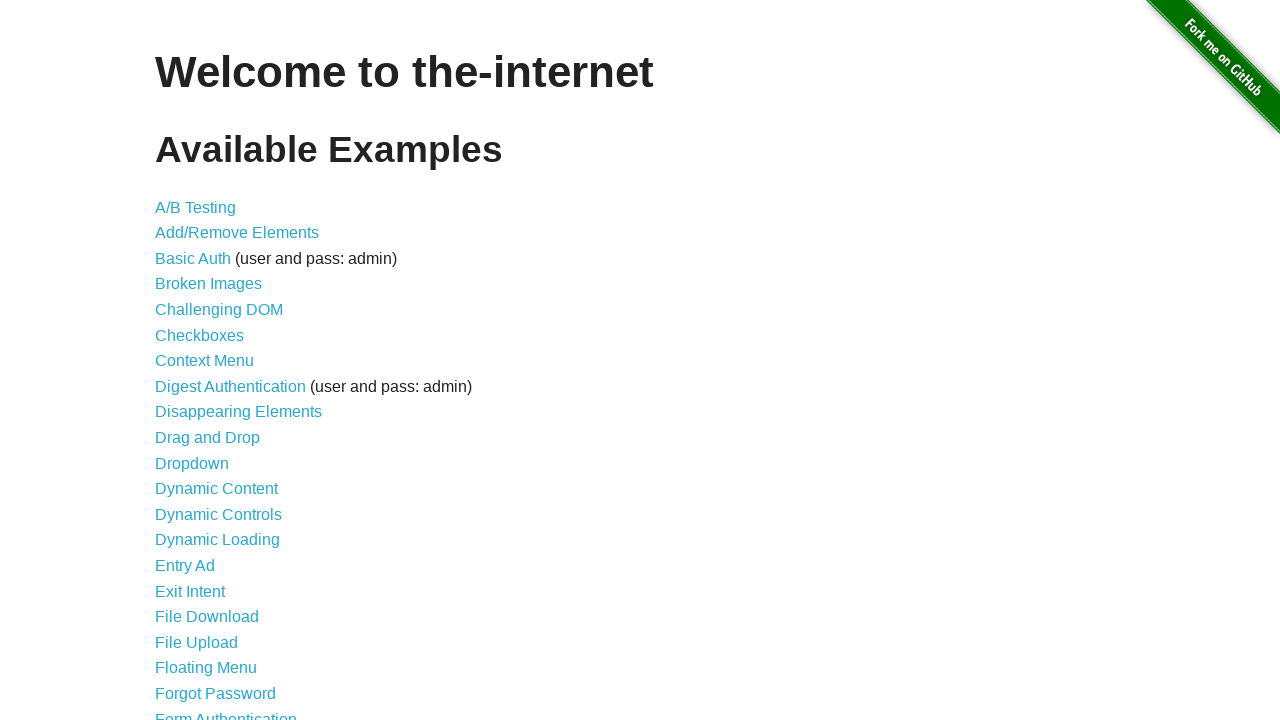

jQuery library loaded and available
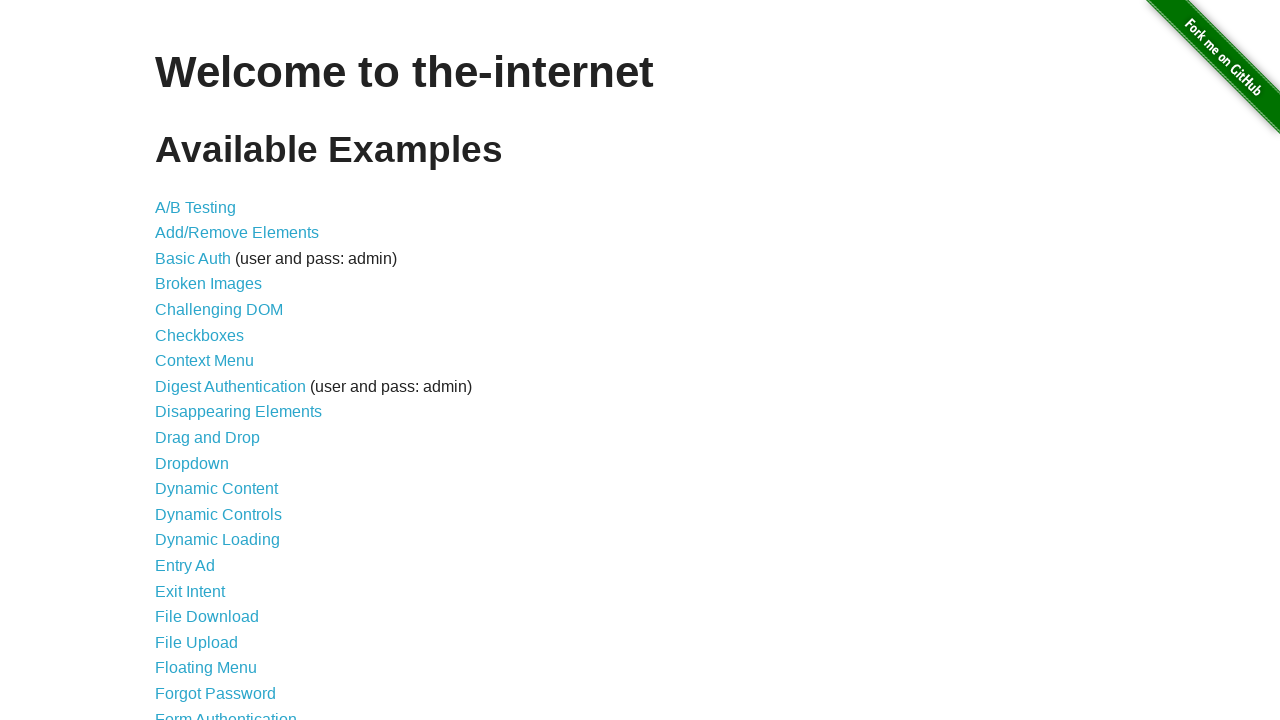

jQuery Growl plugin script injected into page
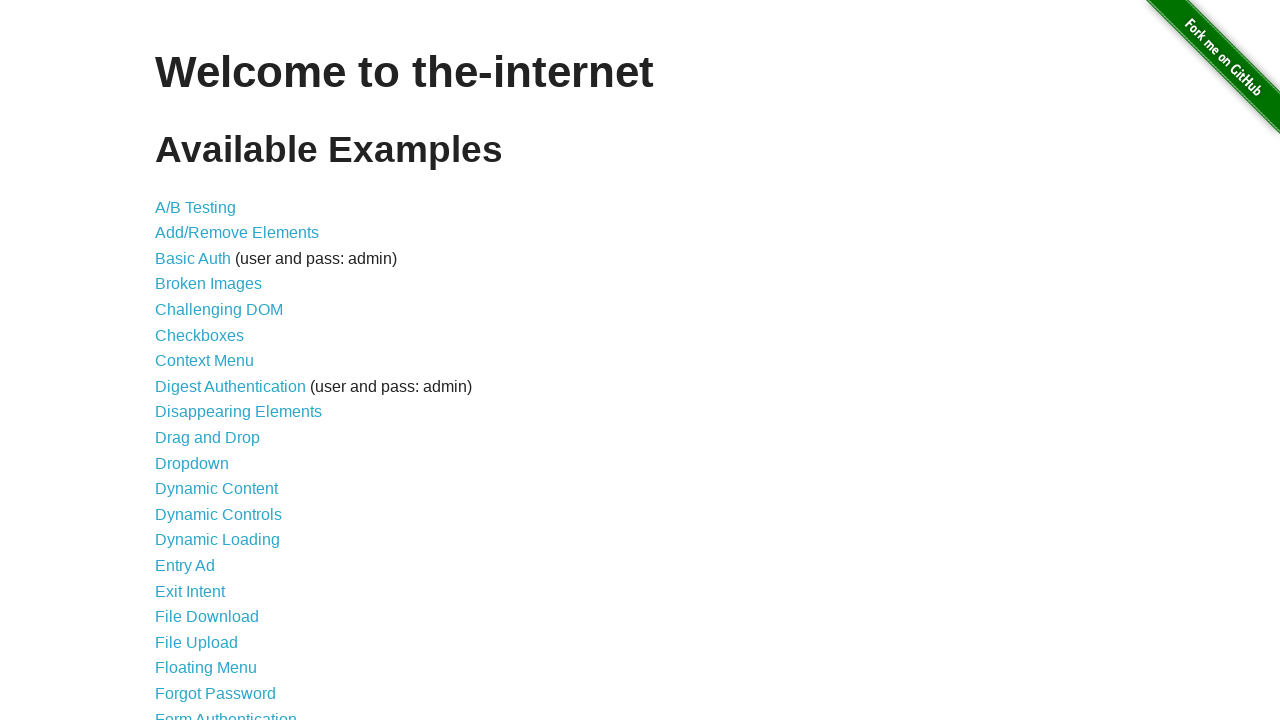

jQuery Growl stylesheet added to page head
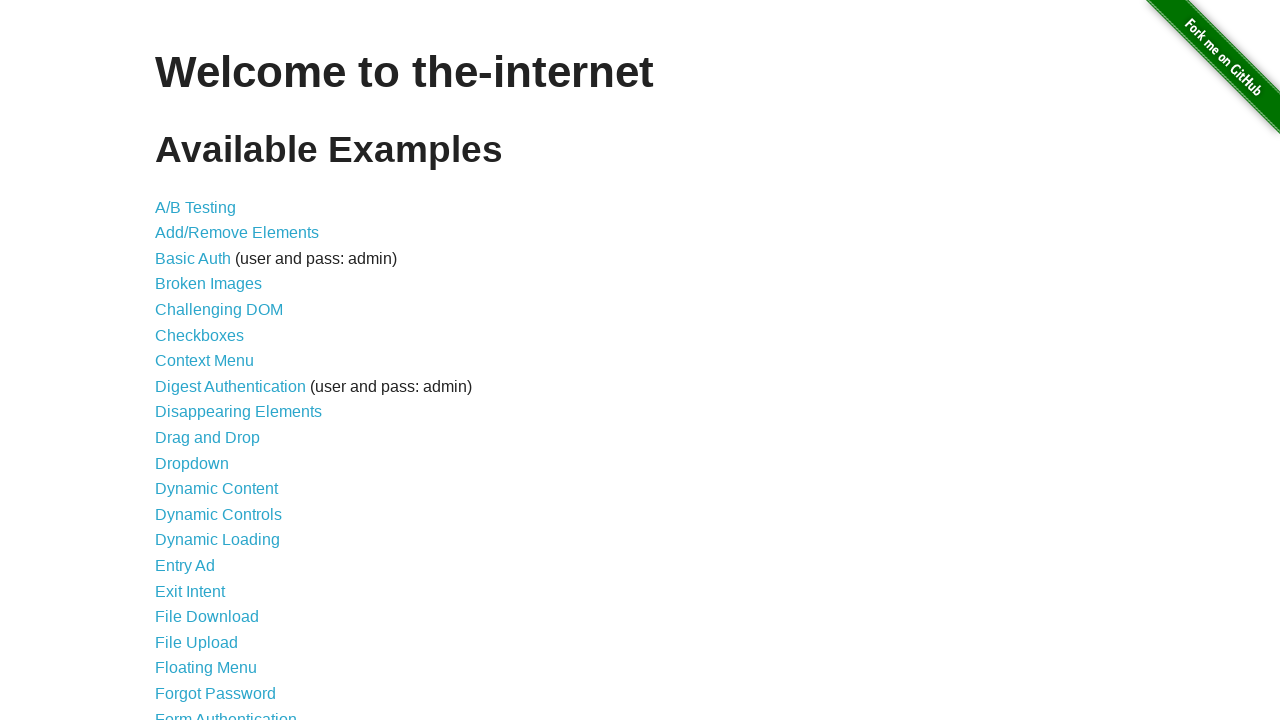

jQuery Growl plugin fully loaded and initialized
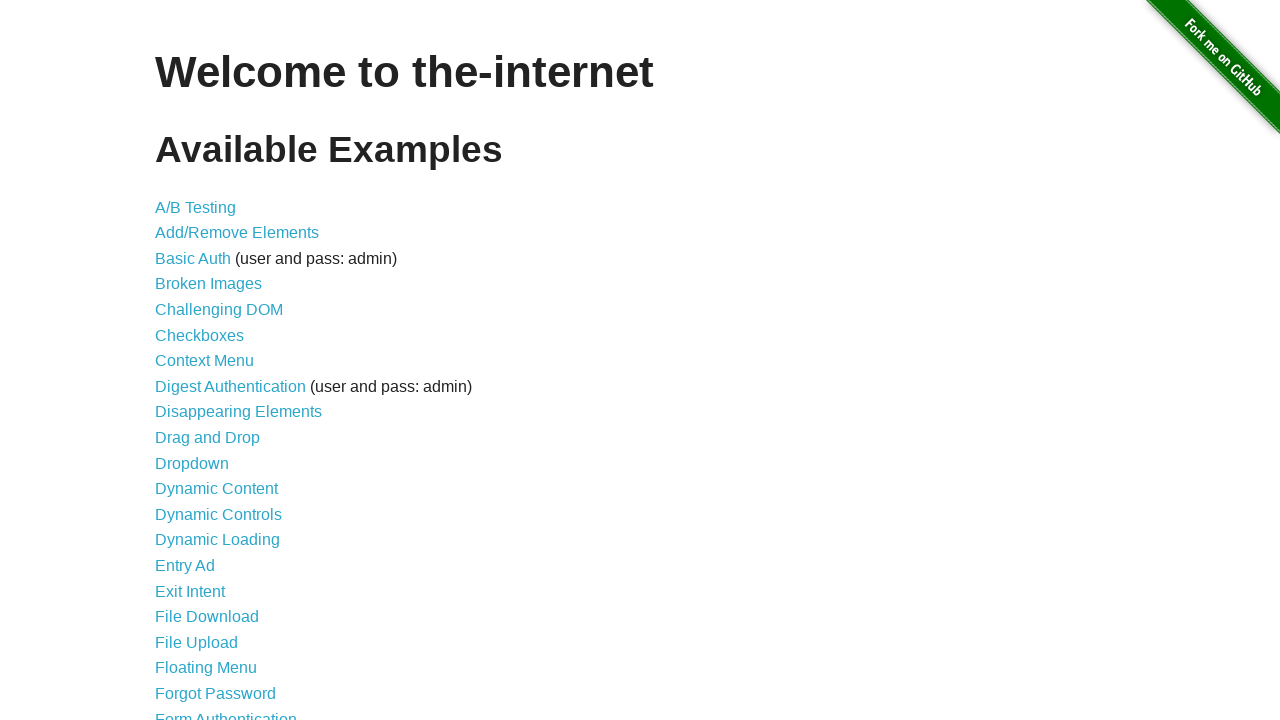

Displayed Growl notification with title 'GET' and message '/'
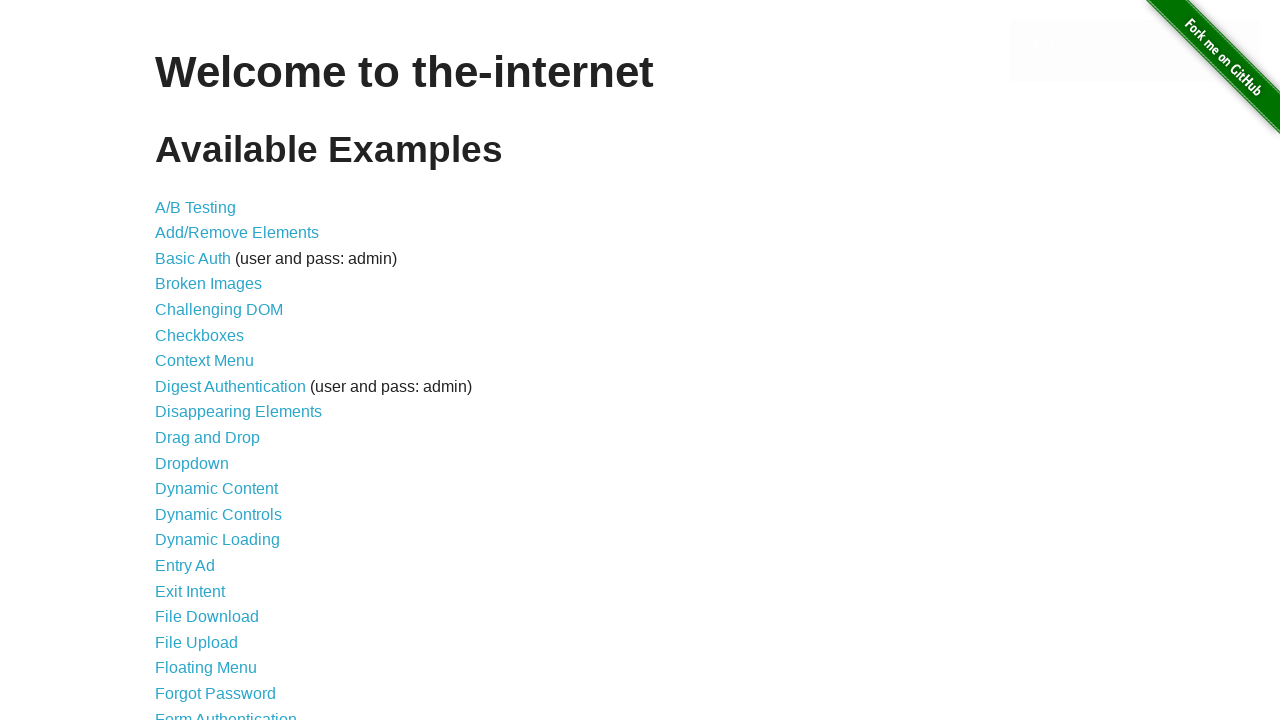

Waited 2 seconds for notification to be visible
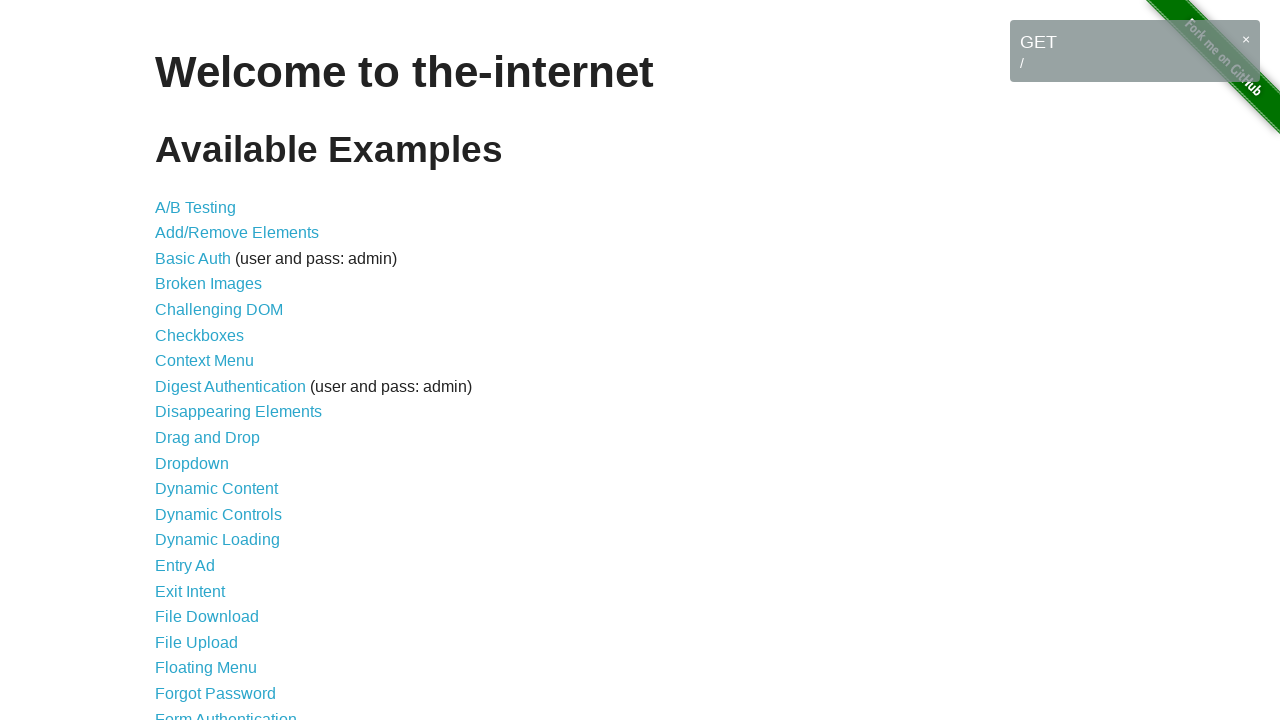

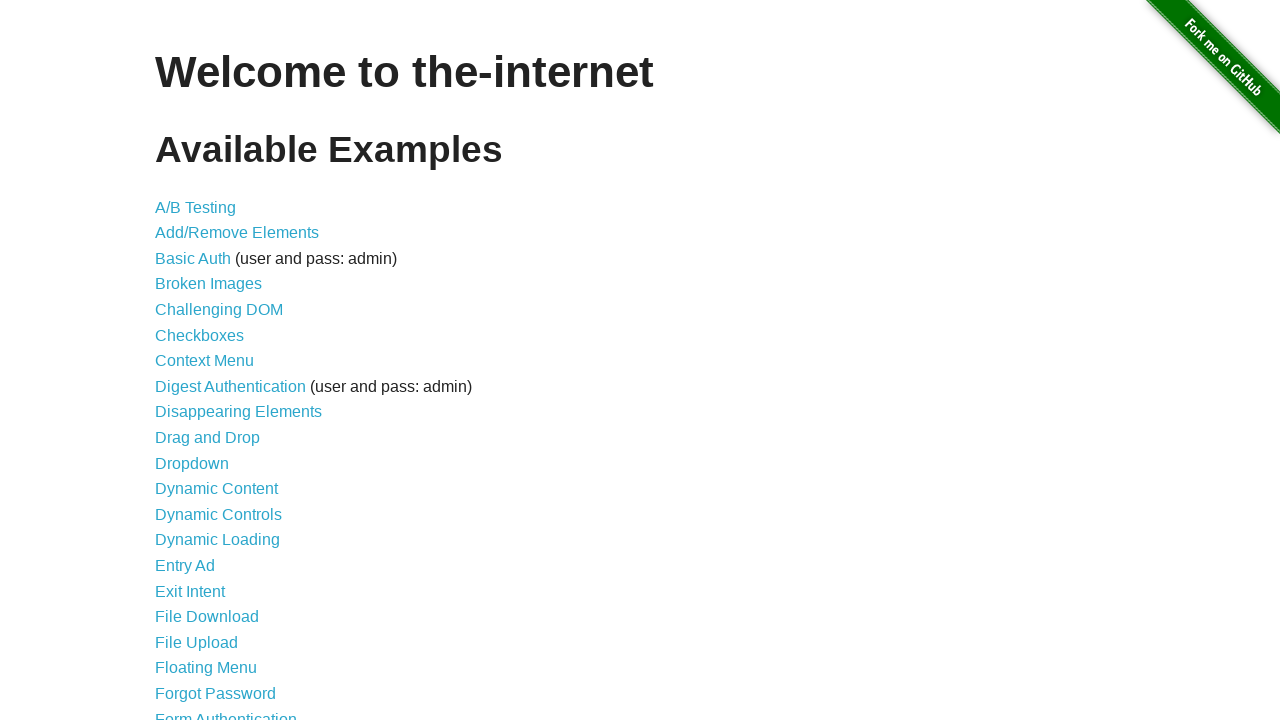